Tests Python.org search functionality by entering a short query "py" and verifying that results are found

Starting URL: https://www.python.org/

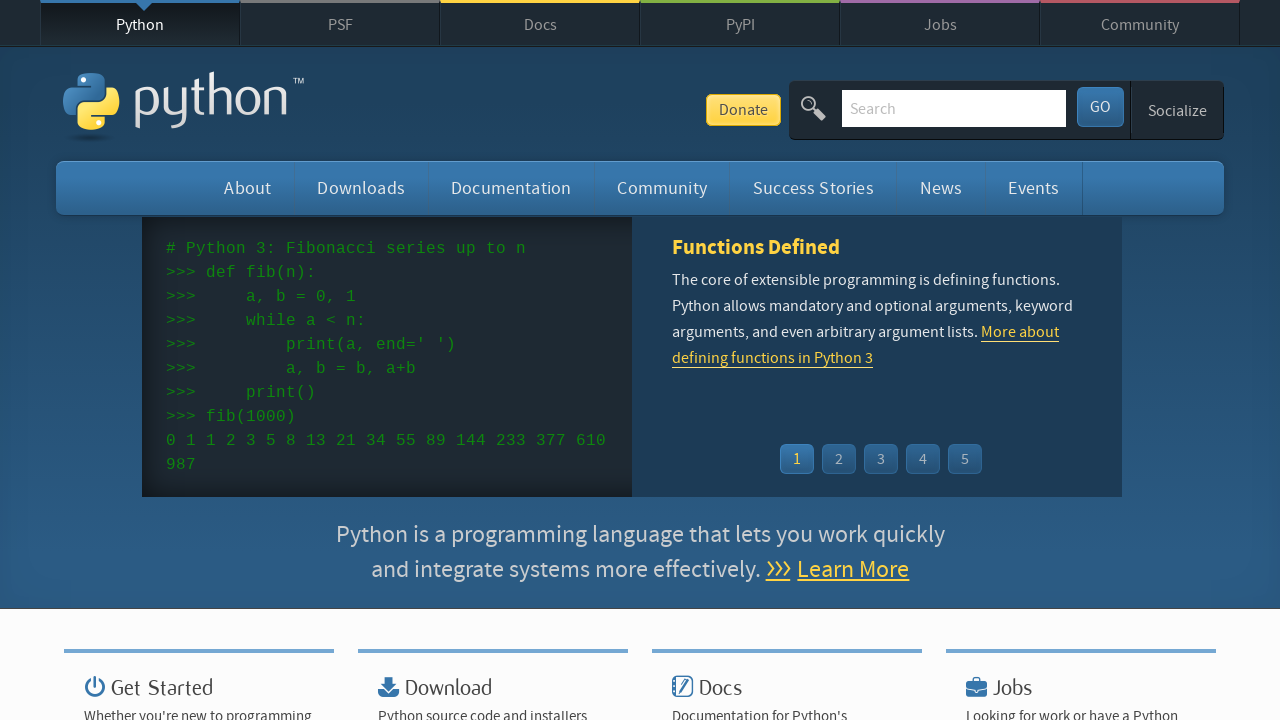

Filled search field with query 'py' on #id-search-field
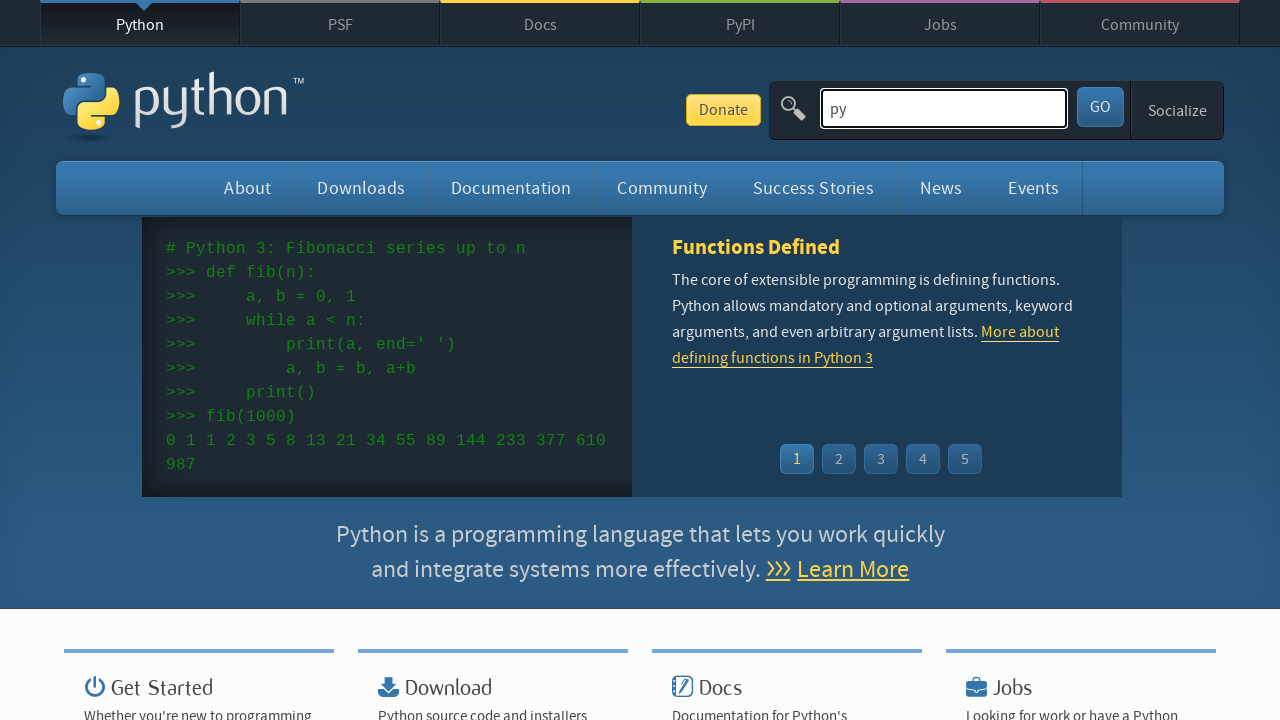

Pressed Enter to submit search query on #id-search-field
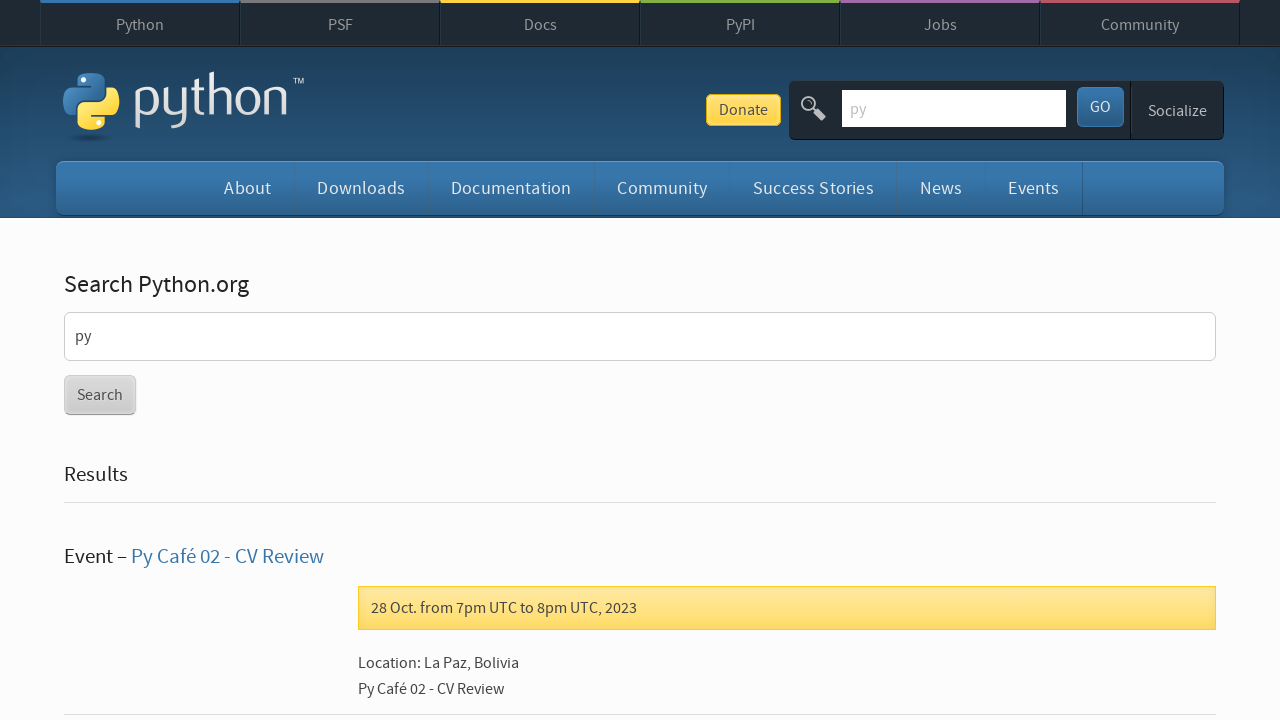

Search results loaded and network idle
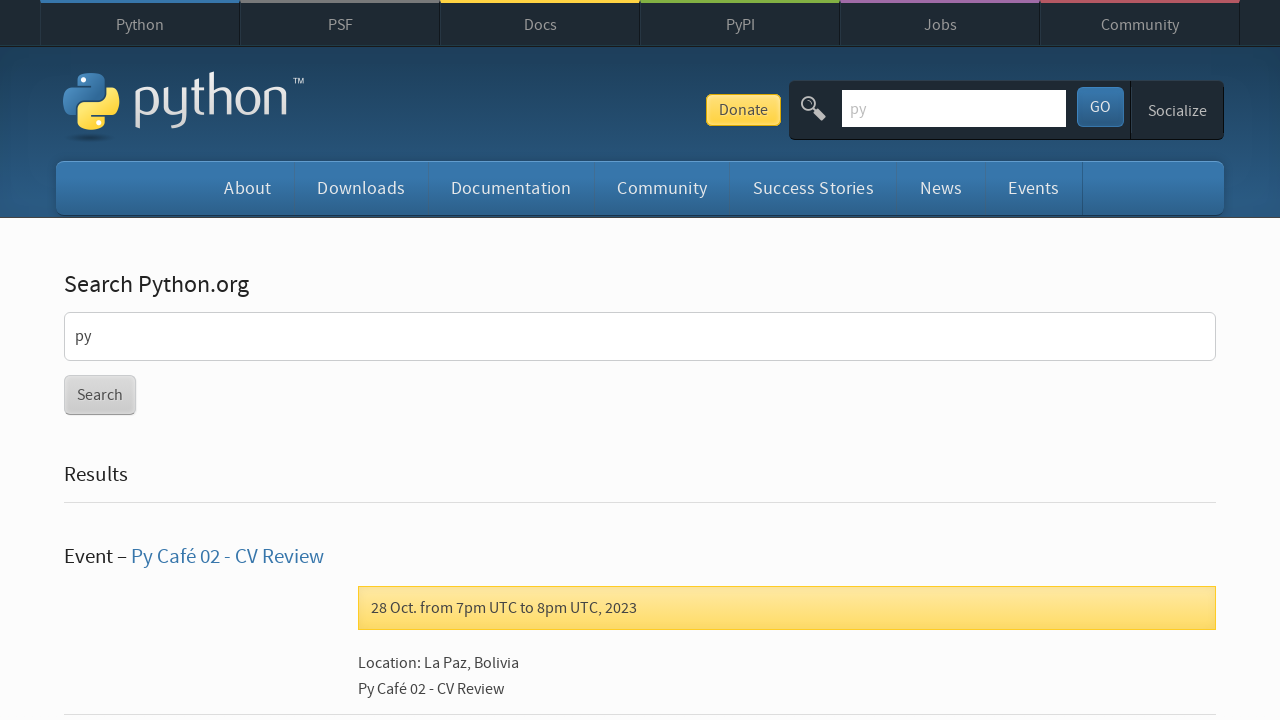

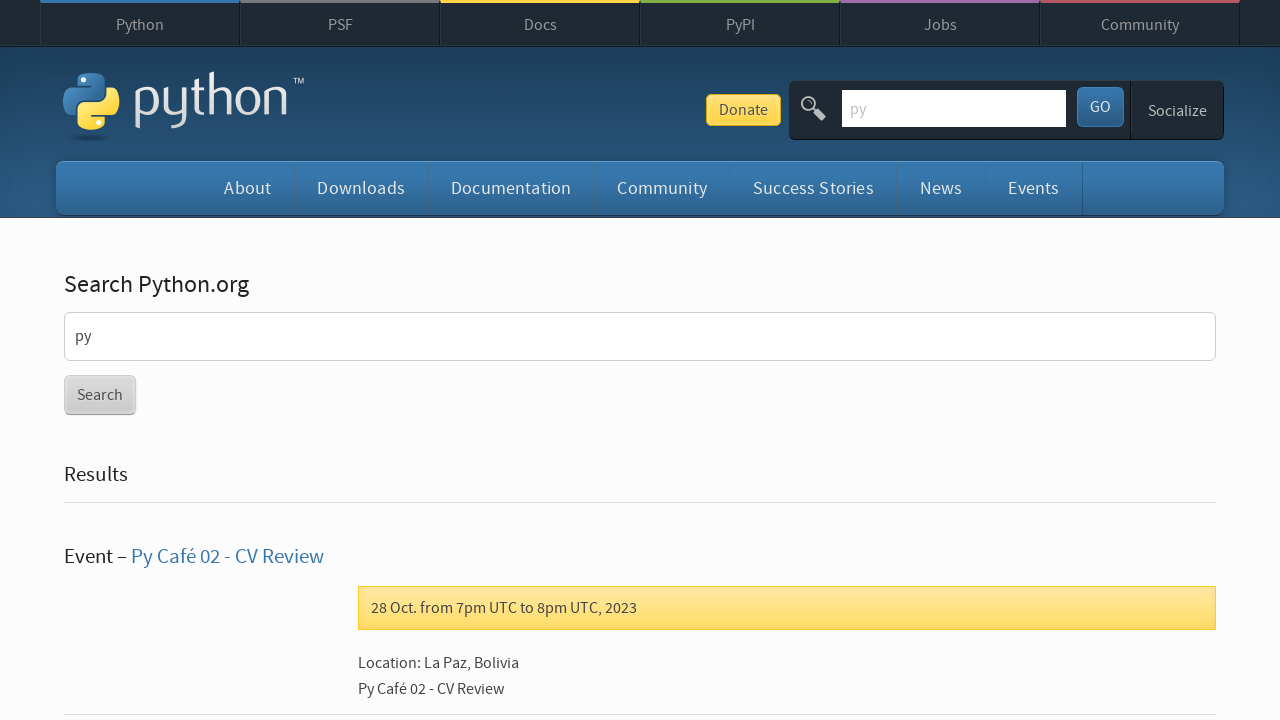